Tests dynamic loading functionality by clicking a start button to trigger loading of hidden content

Starting URL: https://the-internet.herokuapp.com/dynamic_loading/1

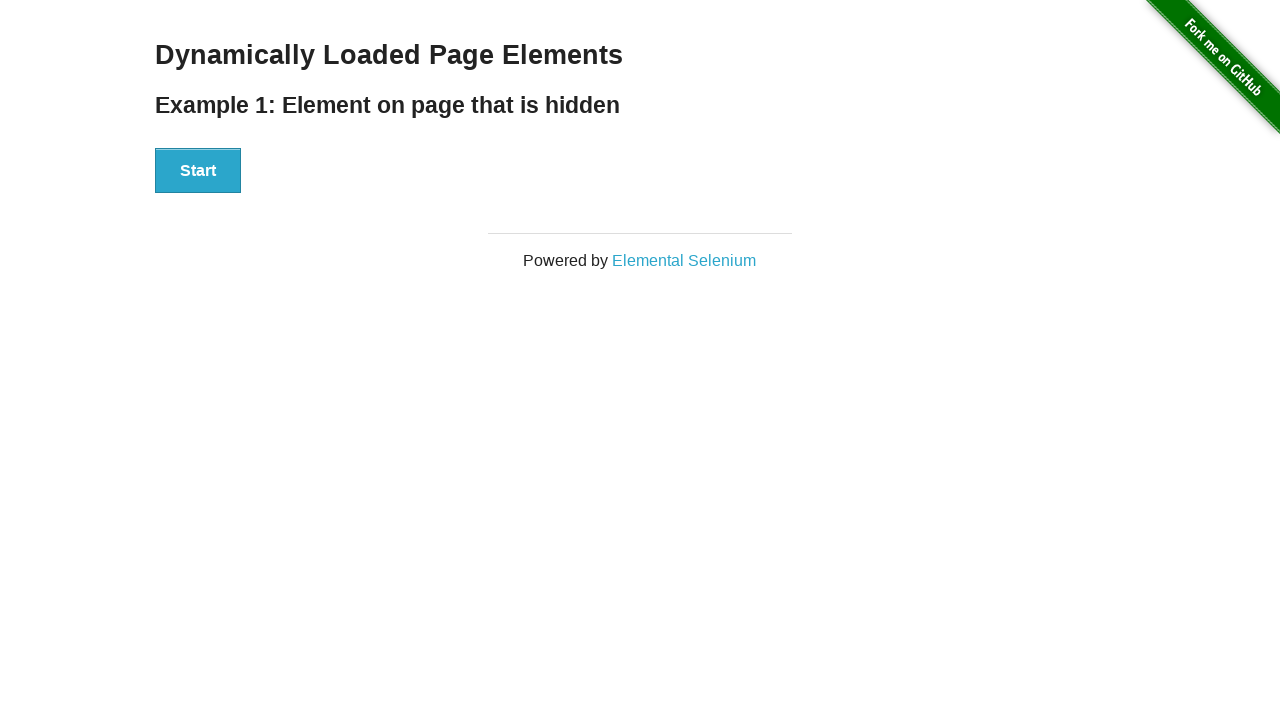

Clicked start button to trigger dynamic loading at (198, 171) on div[id='start'] button
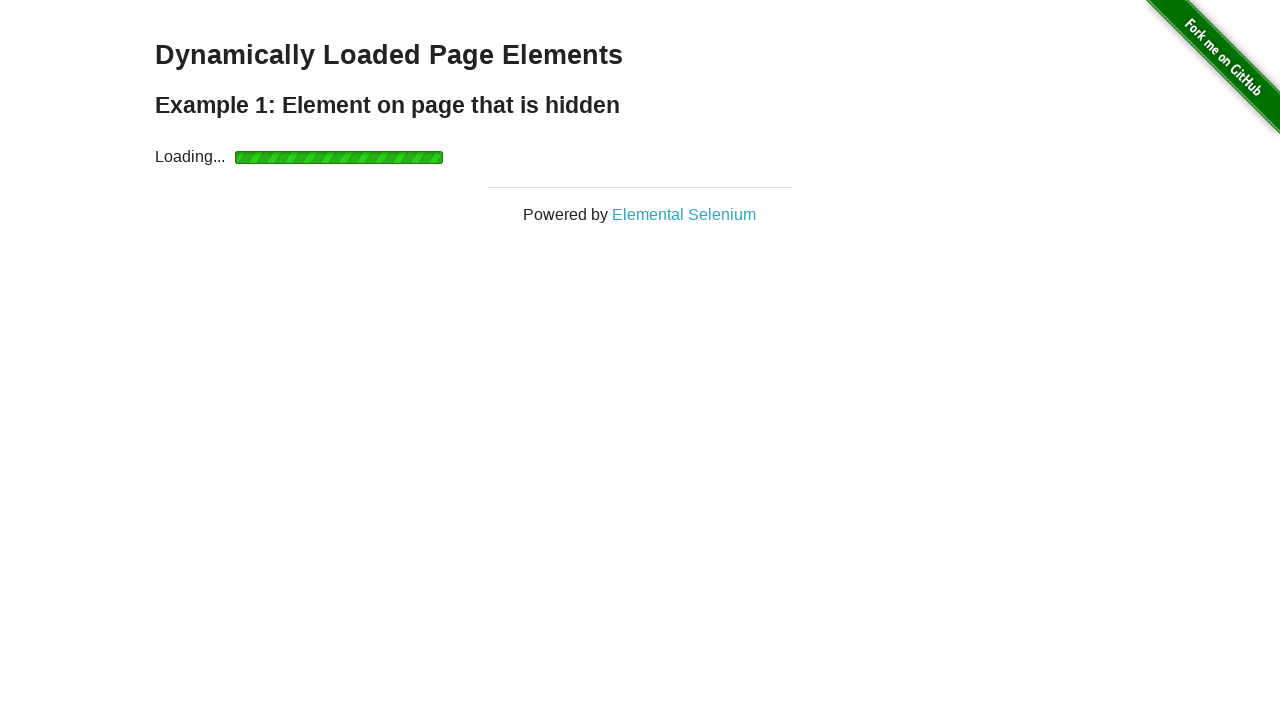

Dynamically loaded content appeared (finish element is visible)
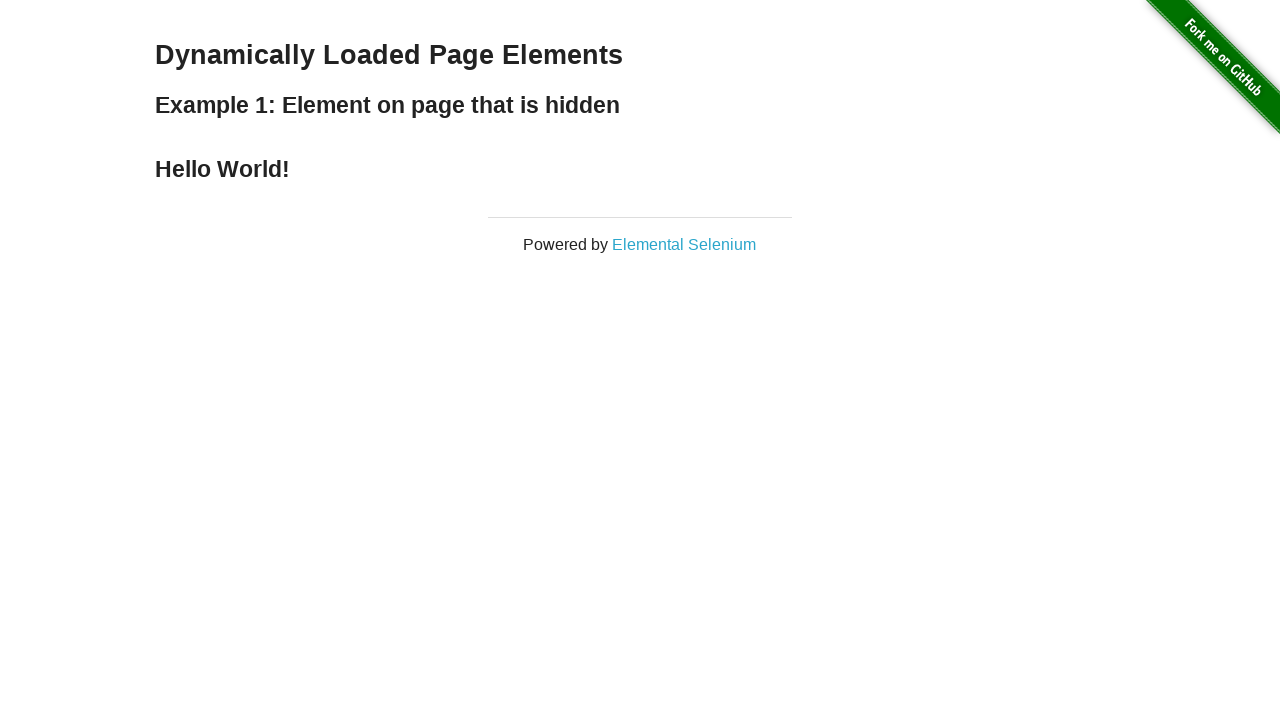

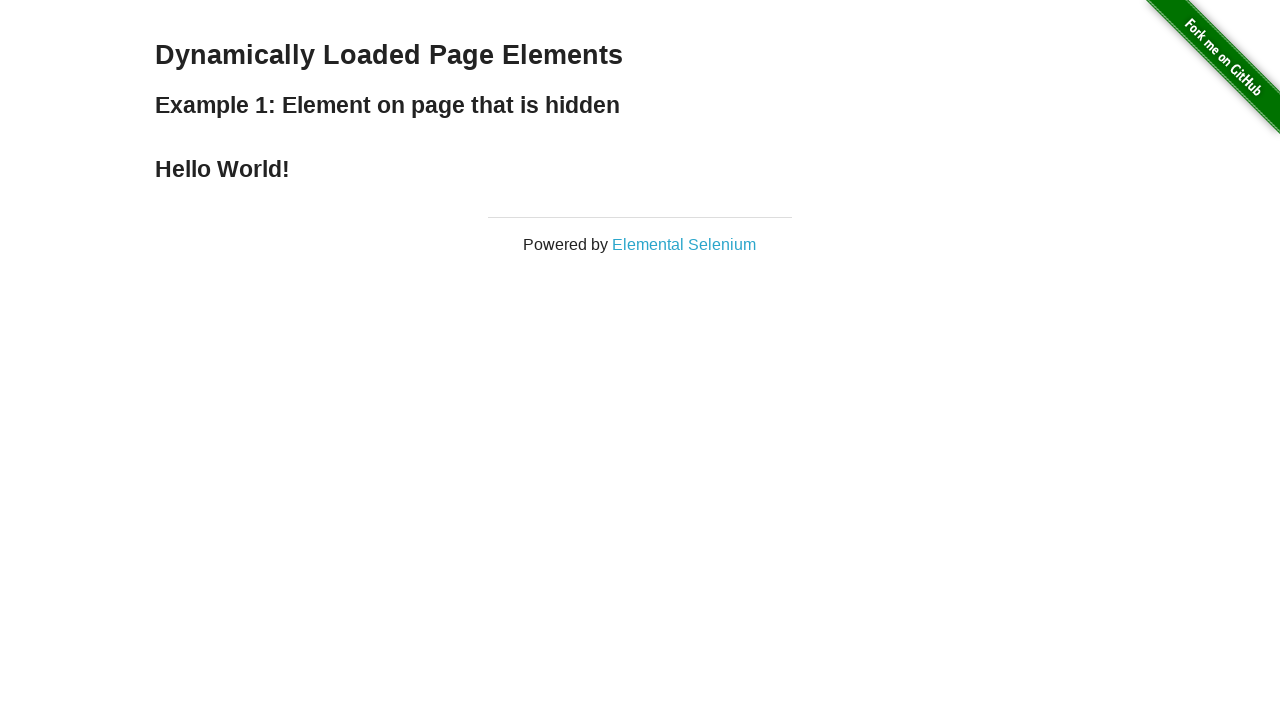